Tests right-click context menu functionality by performing a context click on a button, selecting an option from the context menu, and accepting the resulting alert dialog

Starting URL: https://swisnl.github.io/jQuery-contextMenu/demo.html

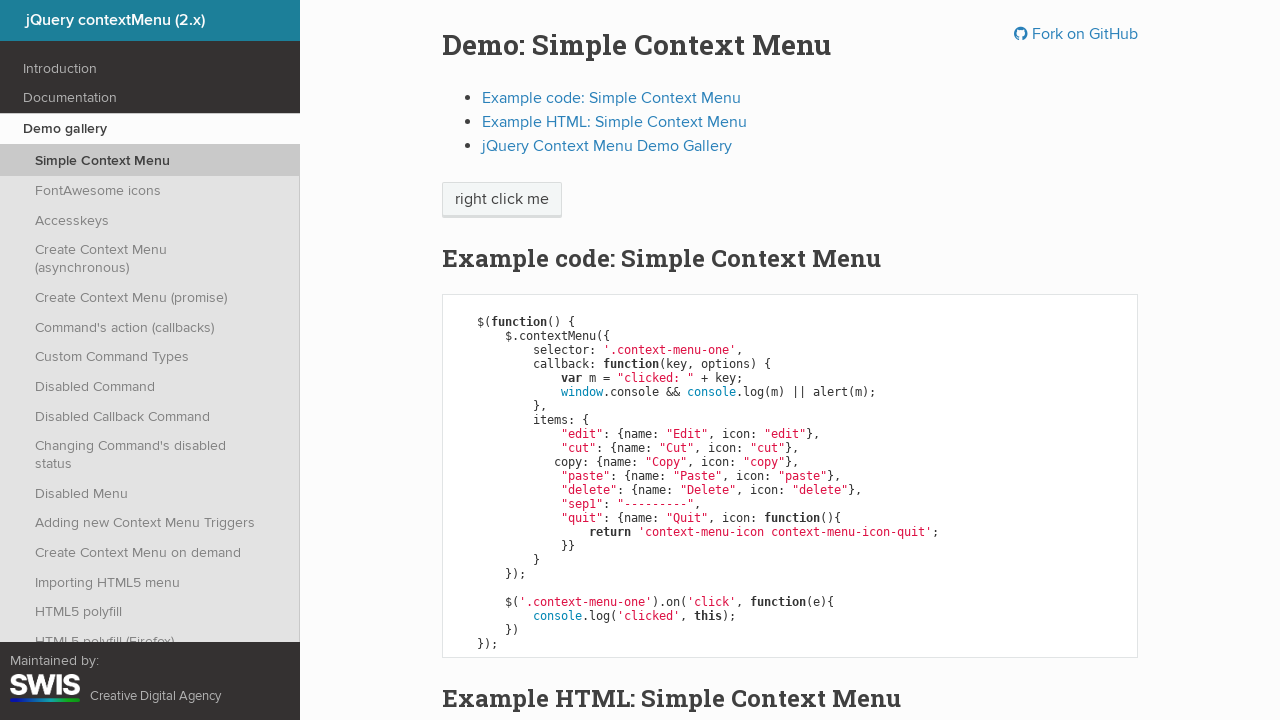

Right-clicked on the context menu button at (502, 200) on span.context-menu-one.btn.btn-neutral
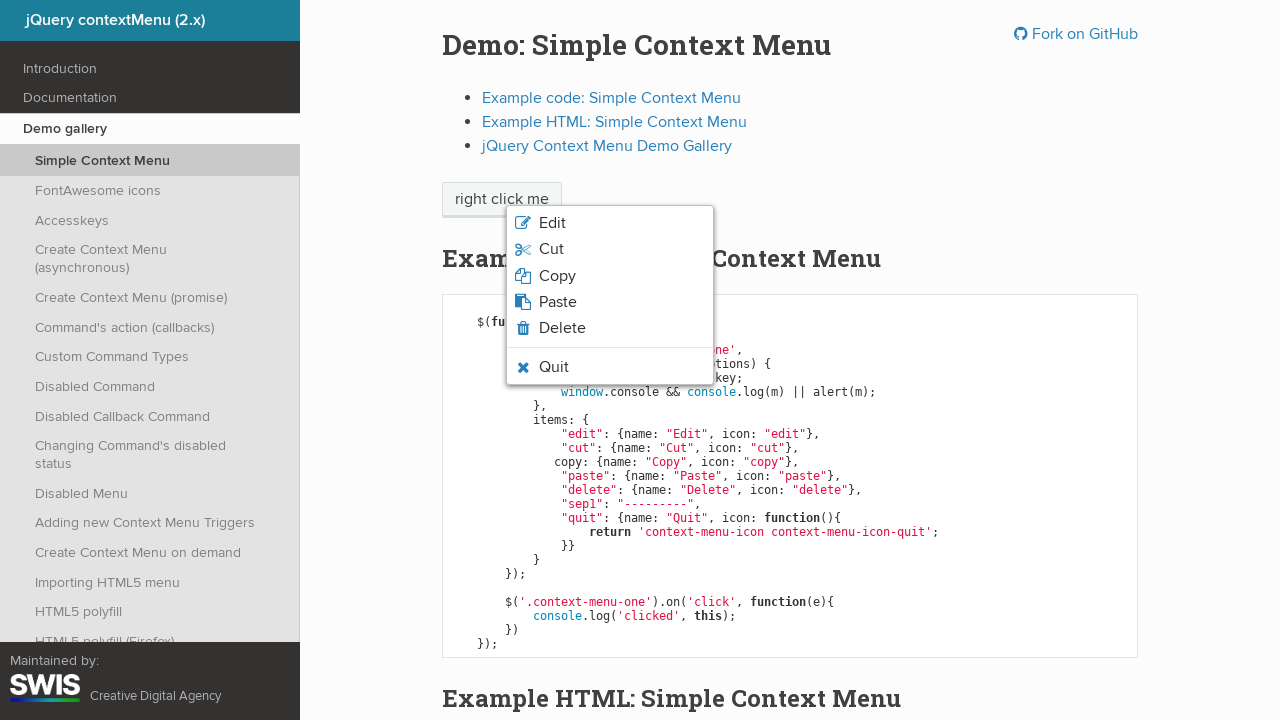

Clicked on the 7th item (Quit option) in the context menu at (610, 367) on ul.context-menu-list.context-menu-root li:nth-child(7)
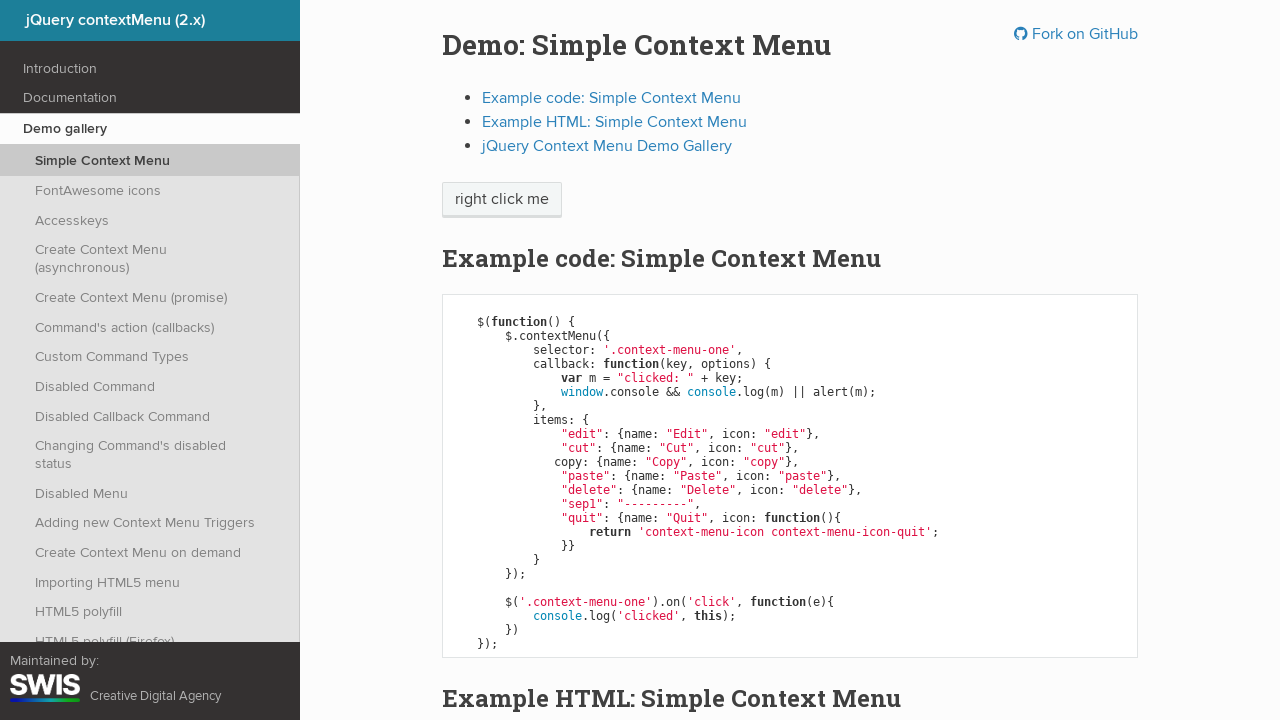

Set up dialog handler to accept alert
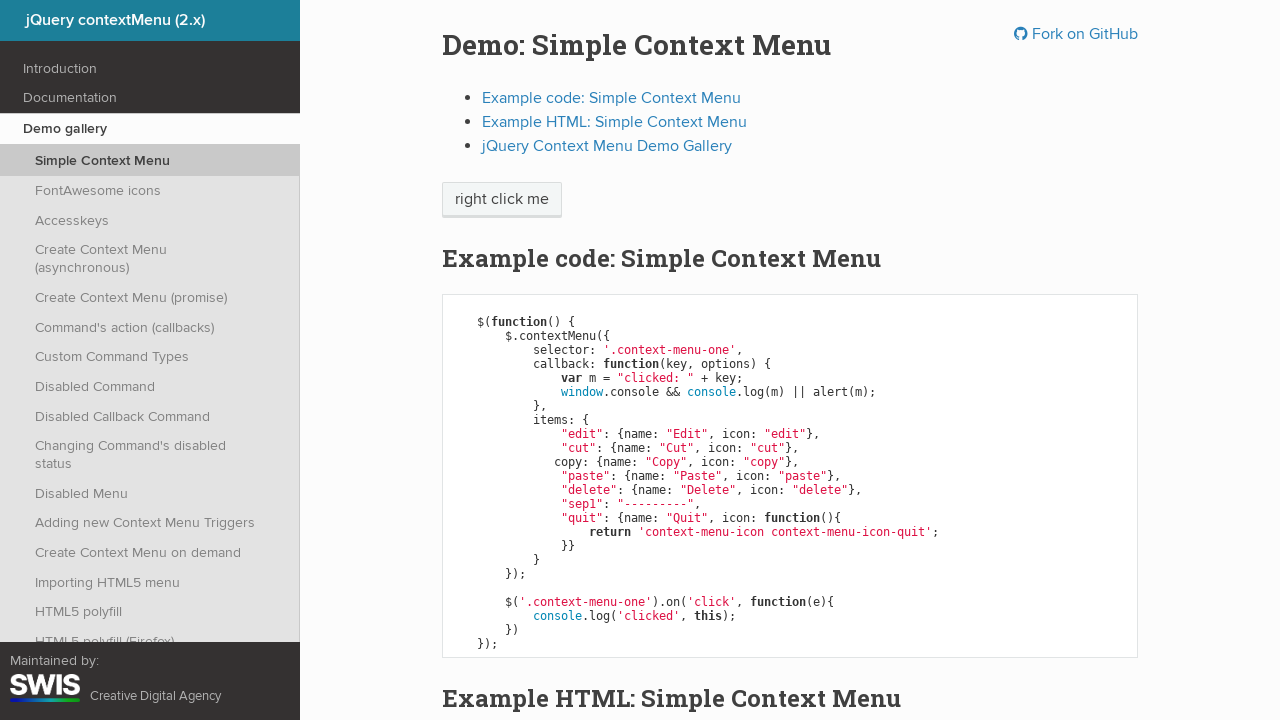

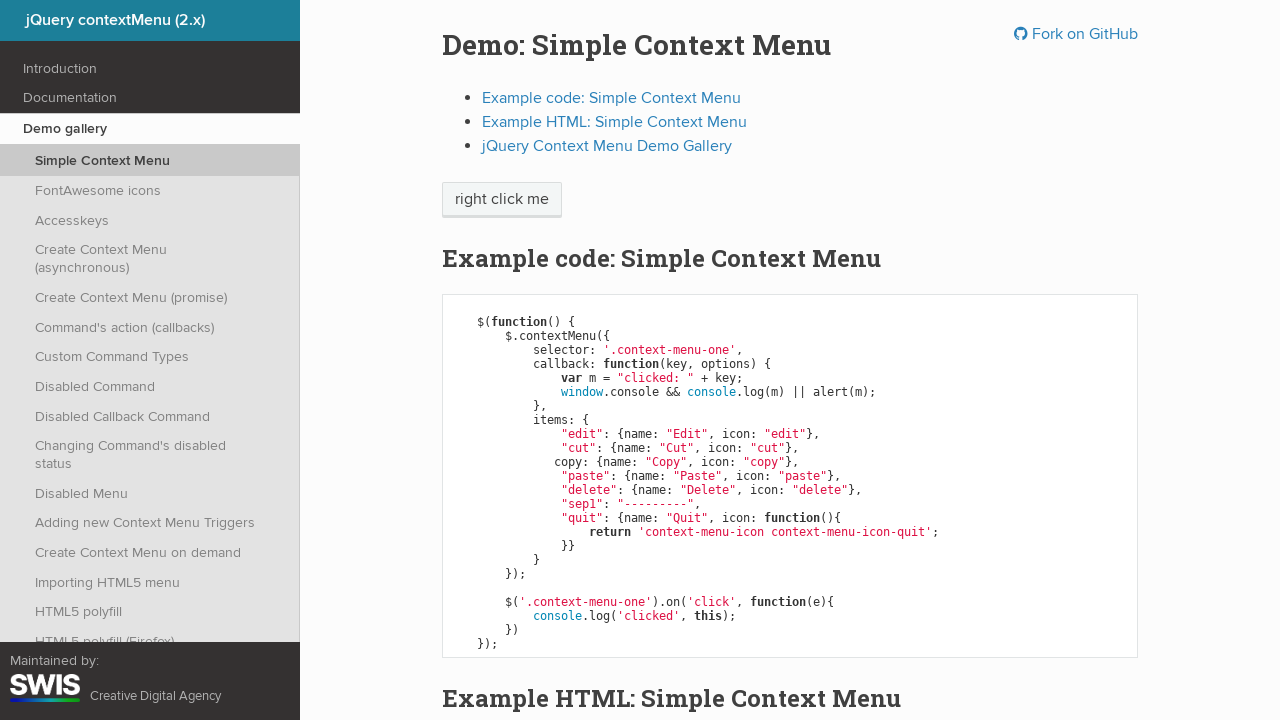